Tests link navigation in the footer section by opening each link in the first column of the footer in new tabs using Ctrl+Enter, then switches to each opened tab to verify the pages loaded successfully.

Starting URL: https://rahulshettyacademy.com/AutomationPractice/

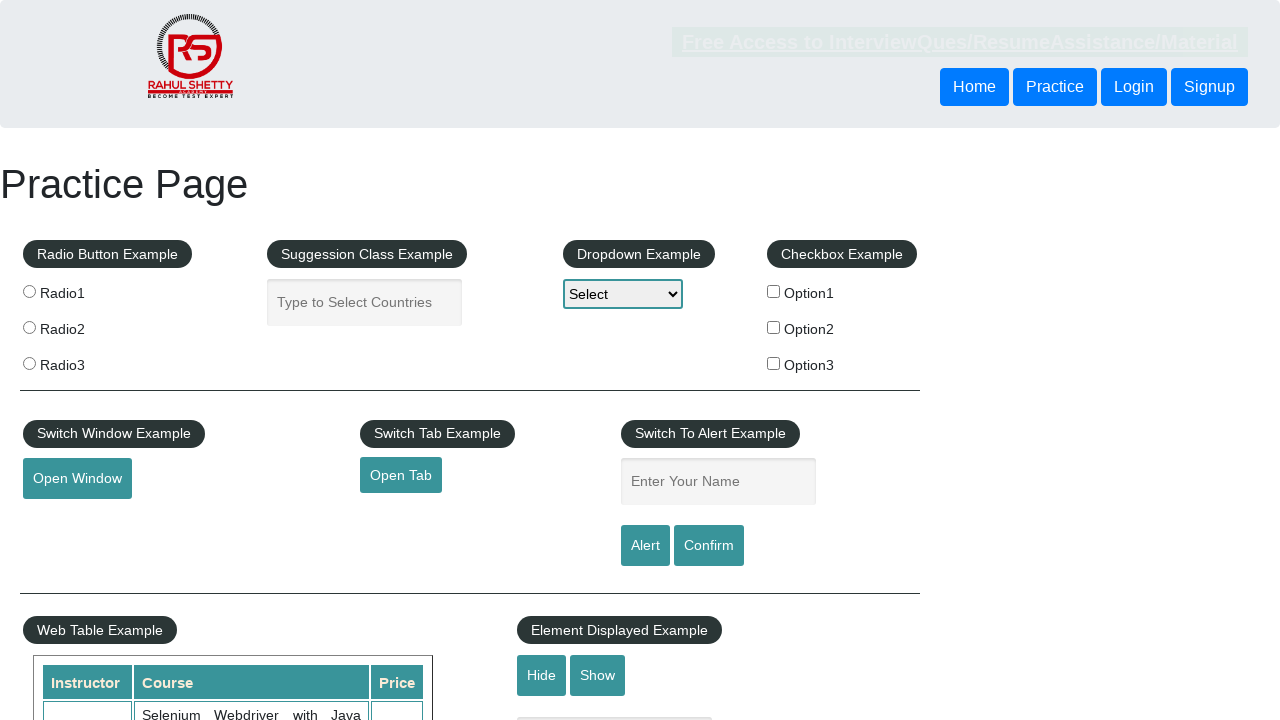

Footer section loaded and located with selector #gf-BIG
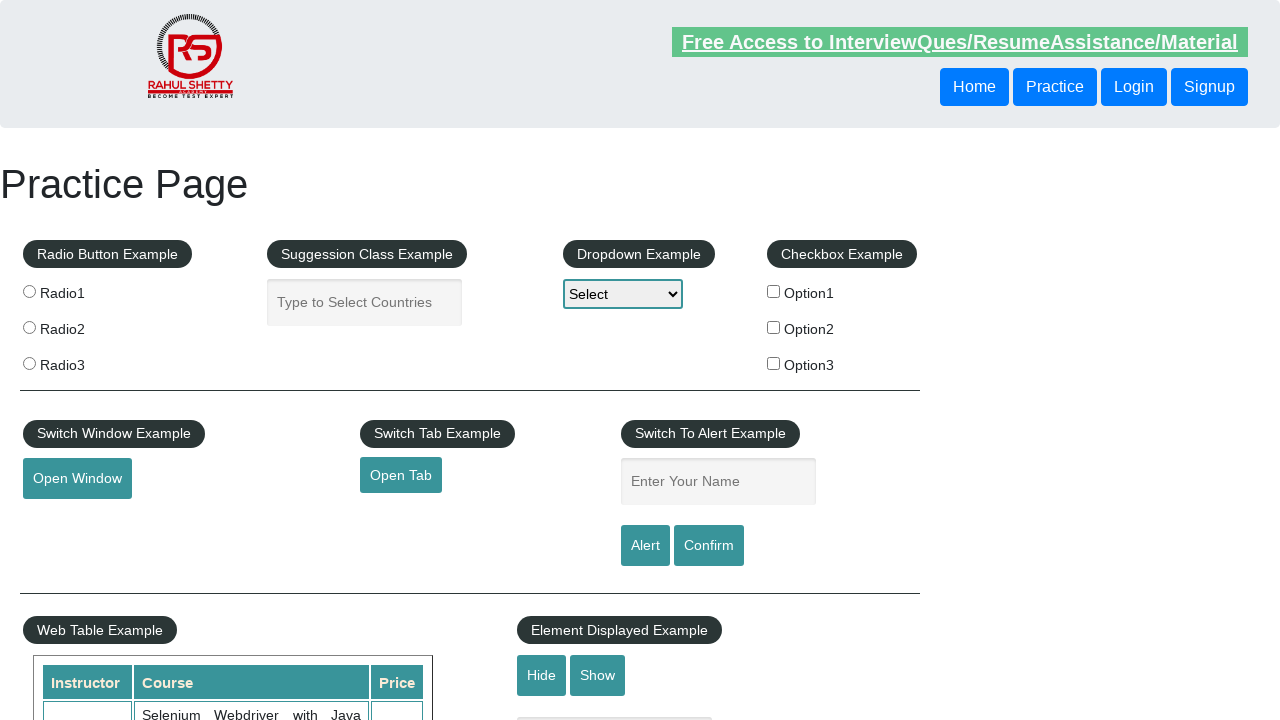

Located footer element
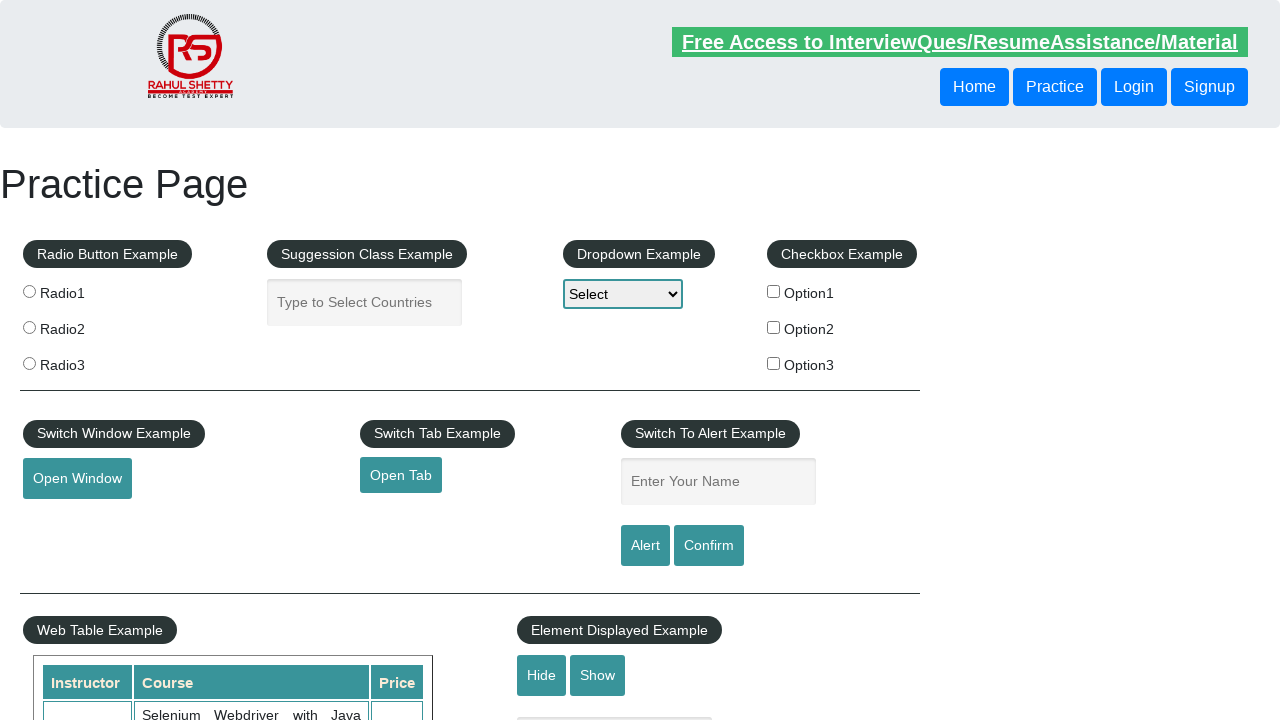

Located all links in the first column of footer
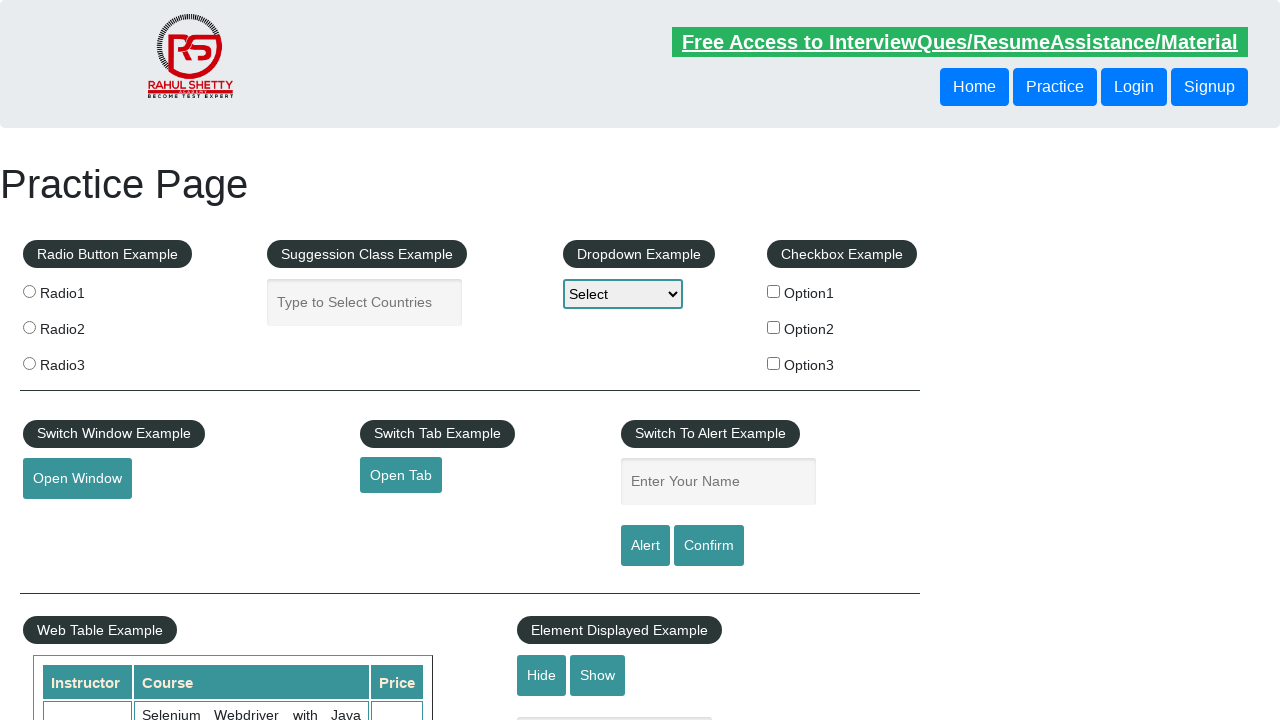

Found 0 links in the first footer column
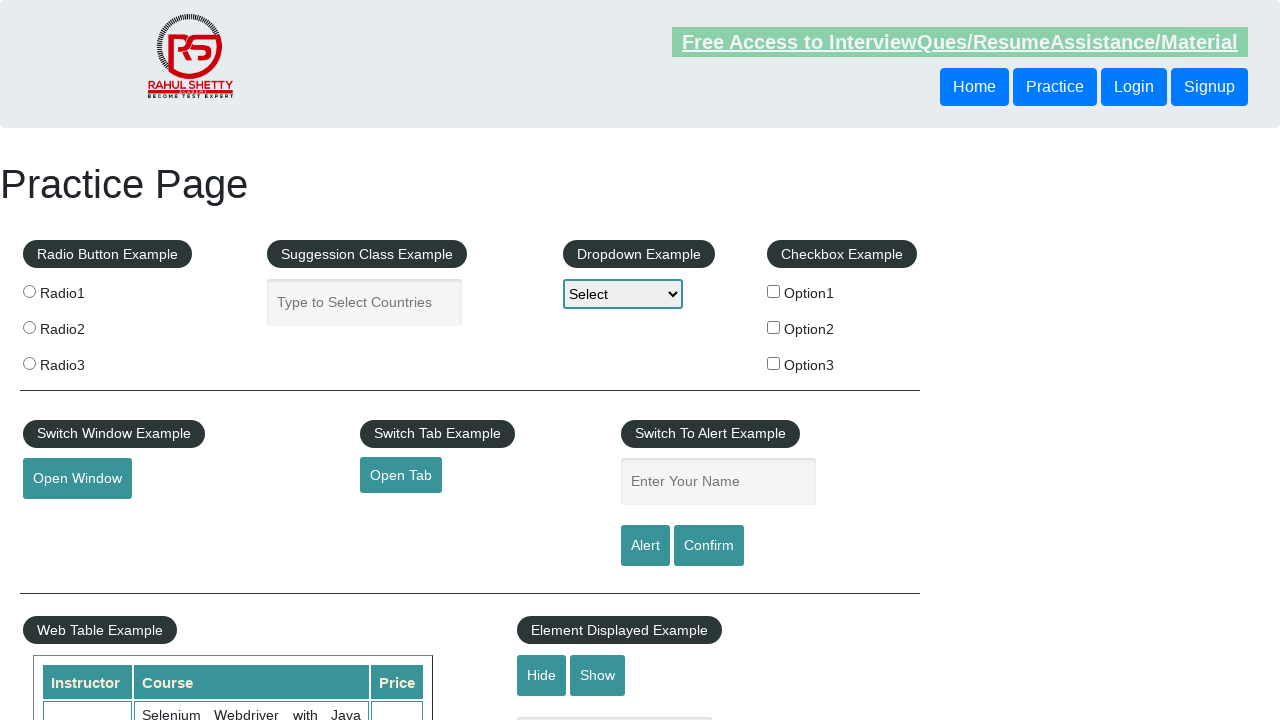

Retrieved all 1 open pages/tabs
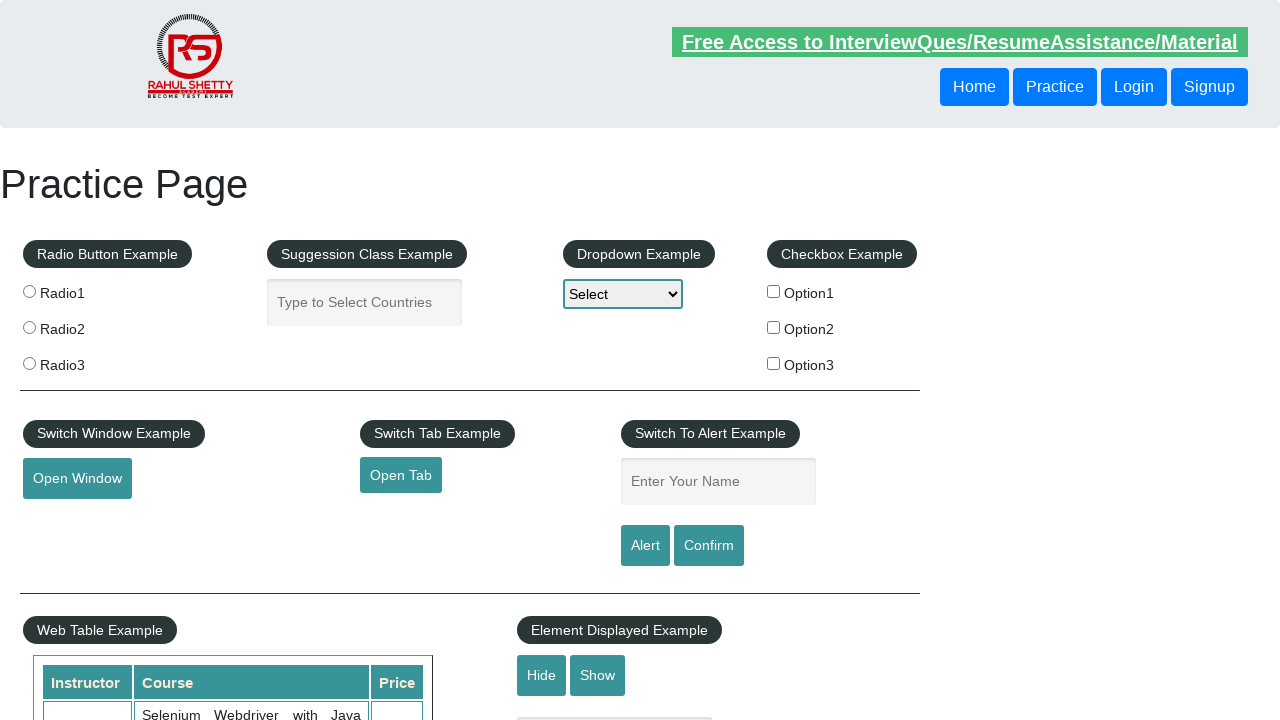

Switched to a new tab and brought it to front
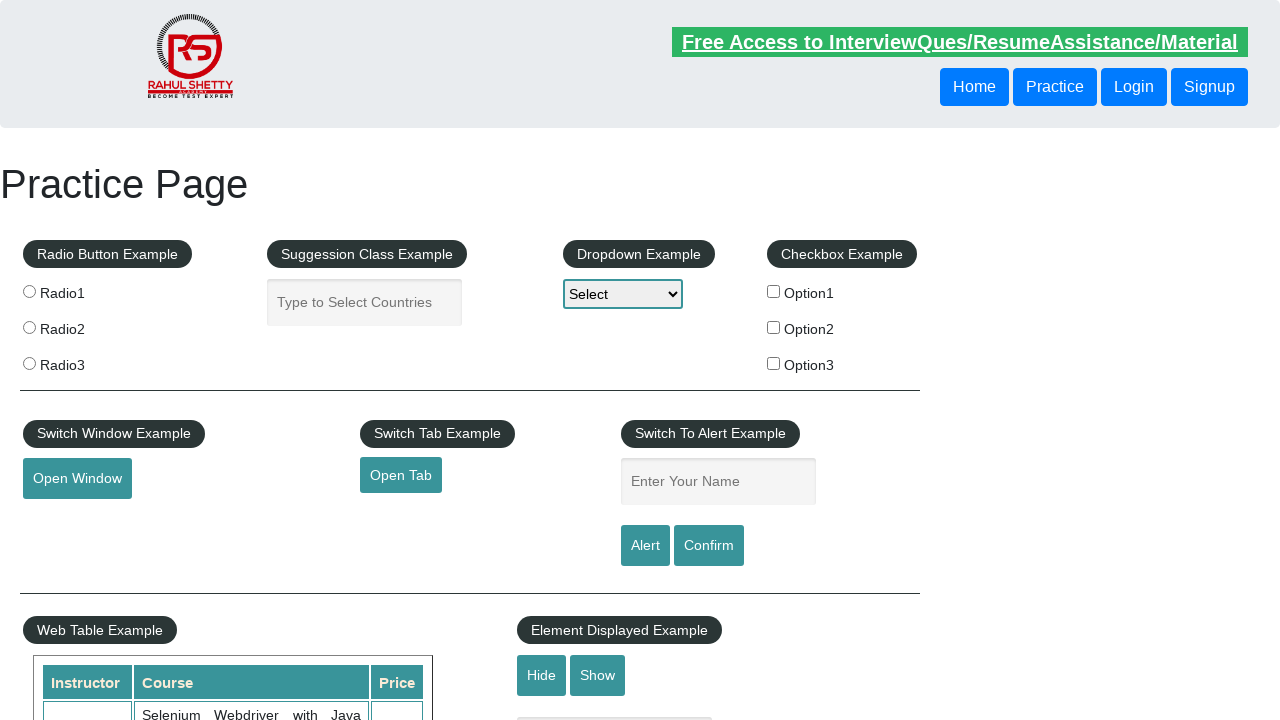

Verified page loaded with domcontentloaded state
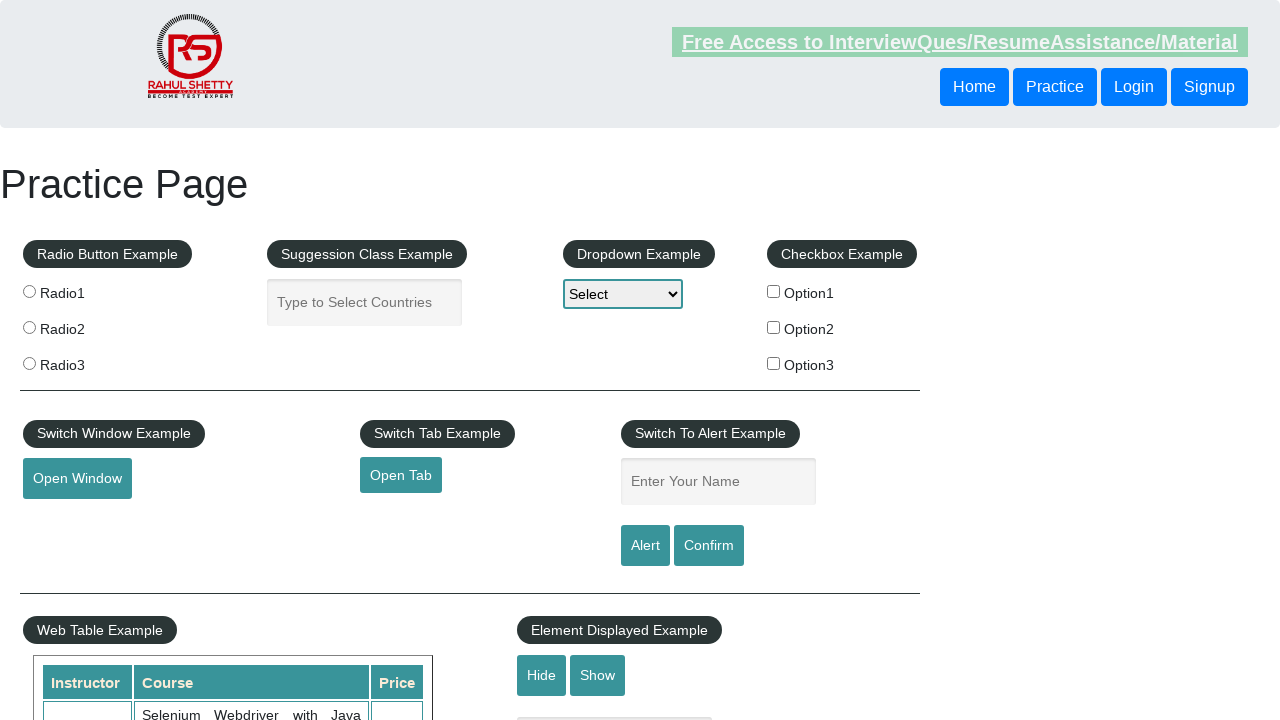

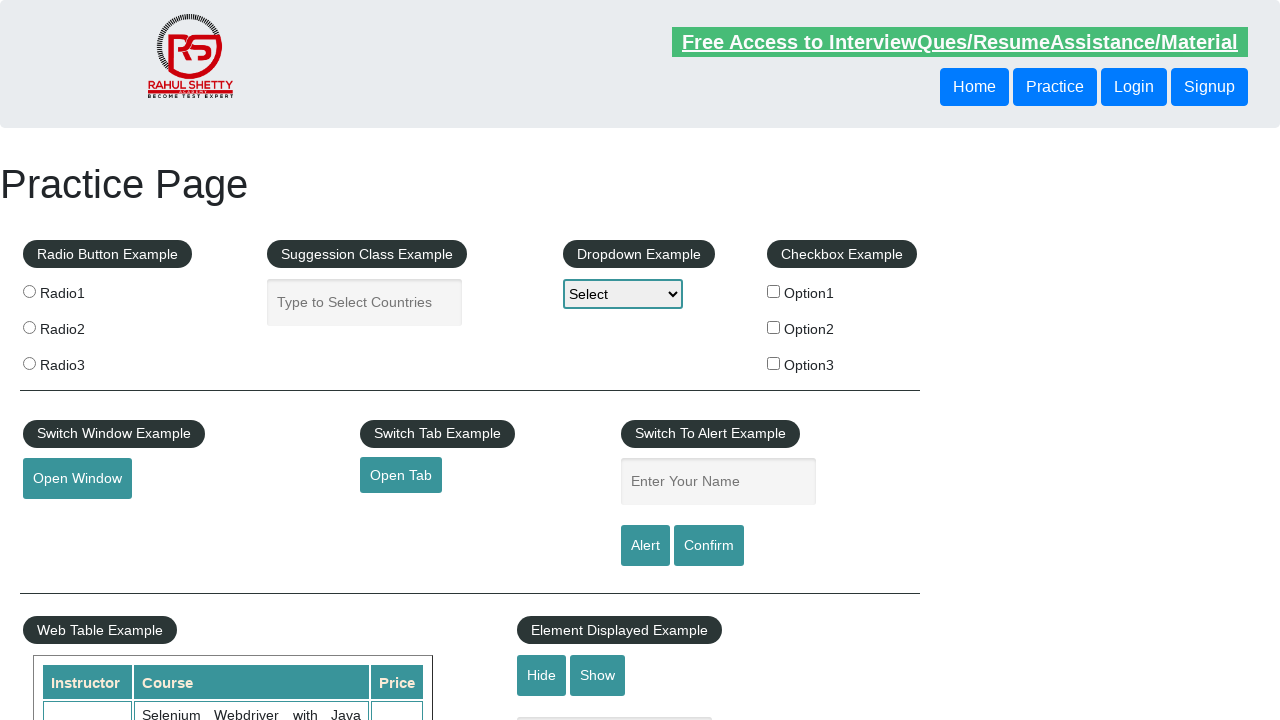